Tests browser window handling by opening a new window, navigating to a different page, reading content, closing the new window, and switching back to the original window to verify it's still accessible.

Starting URL: https://demoqa.com/browser-windows

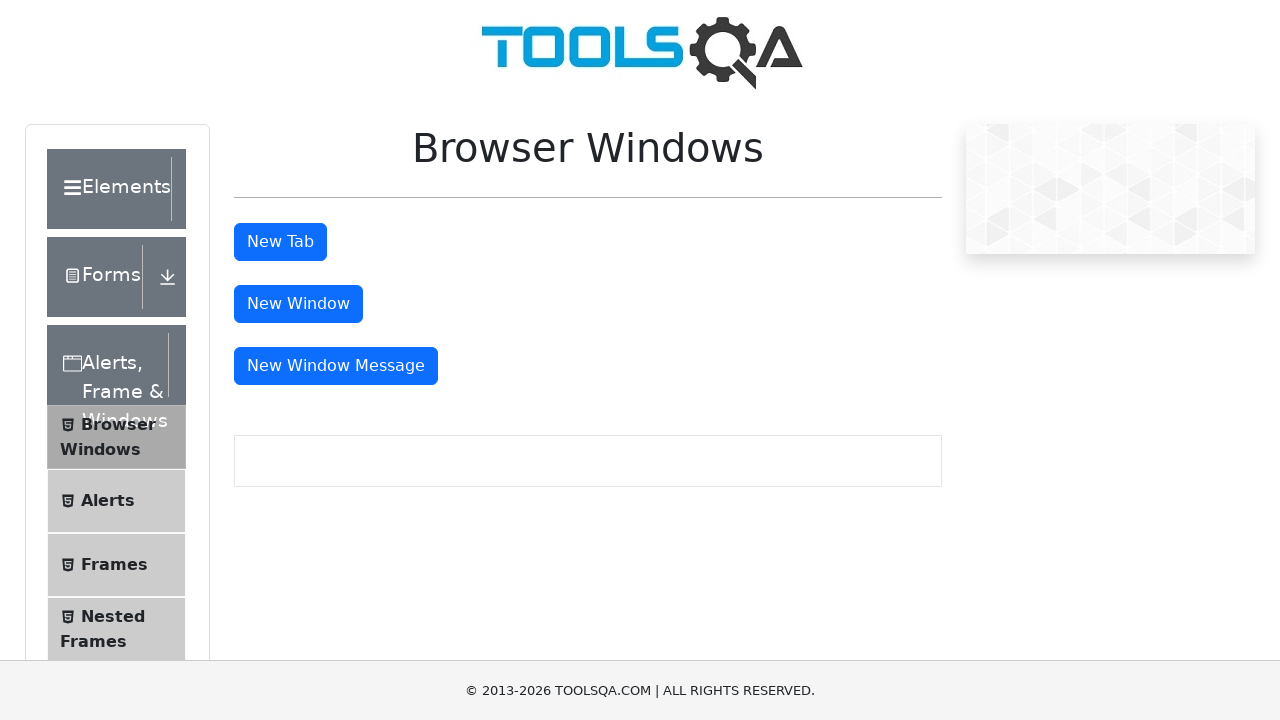

Main page content loaded - text-center selector found
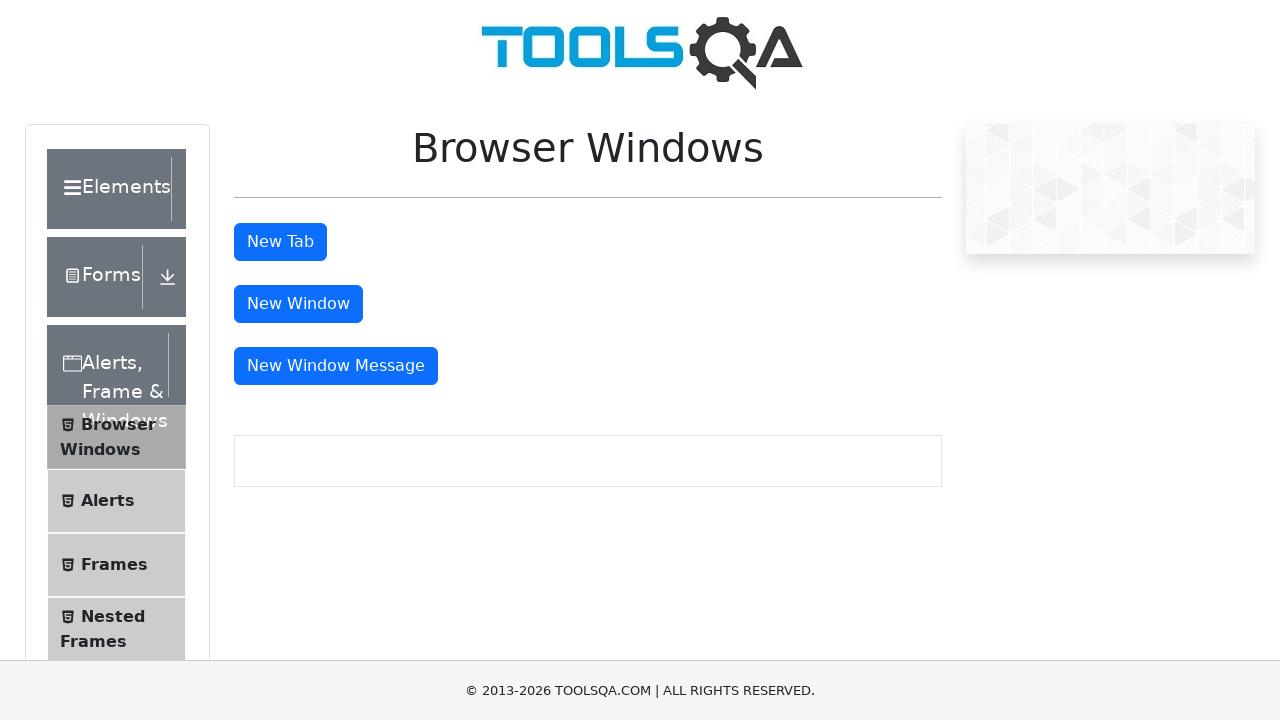

Stored reference to original page
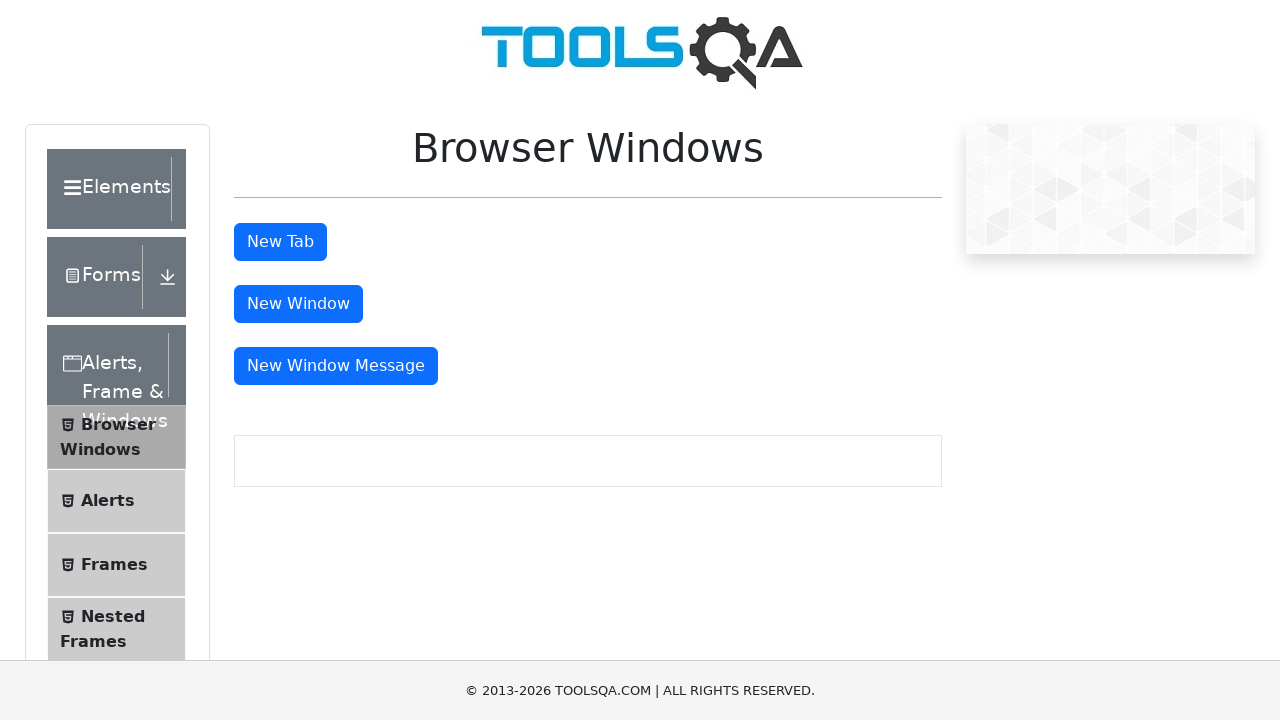

Opened a new browser window/tab
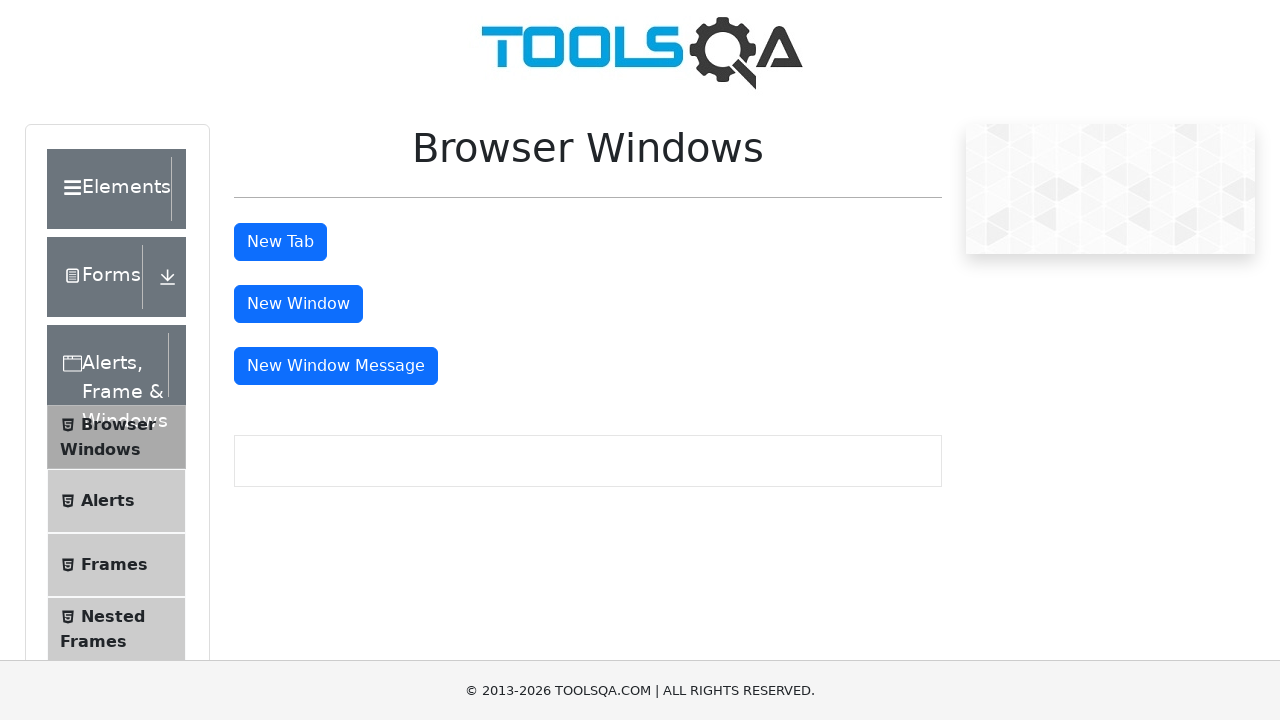

Navigated to https://demoqa.com/sample in new window
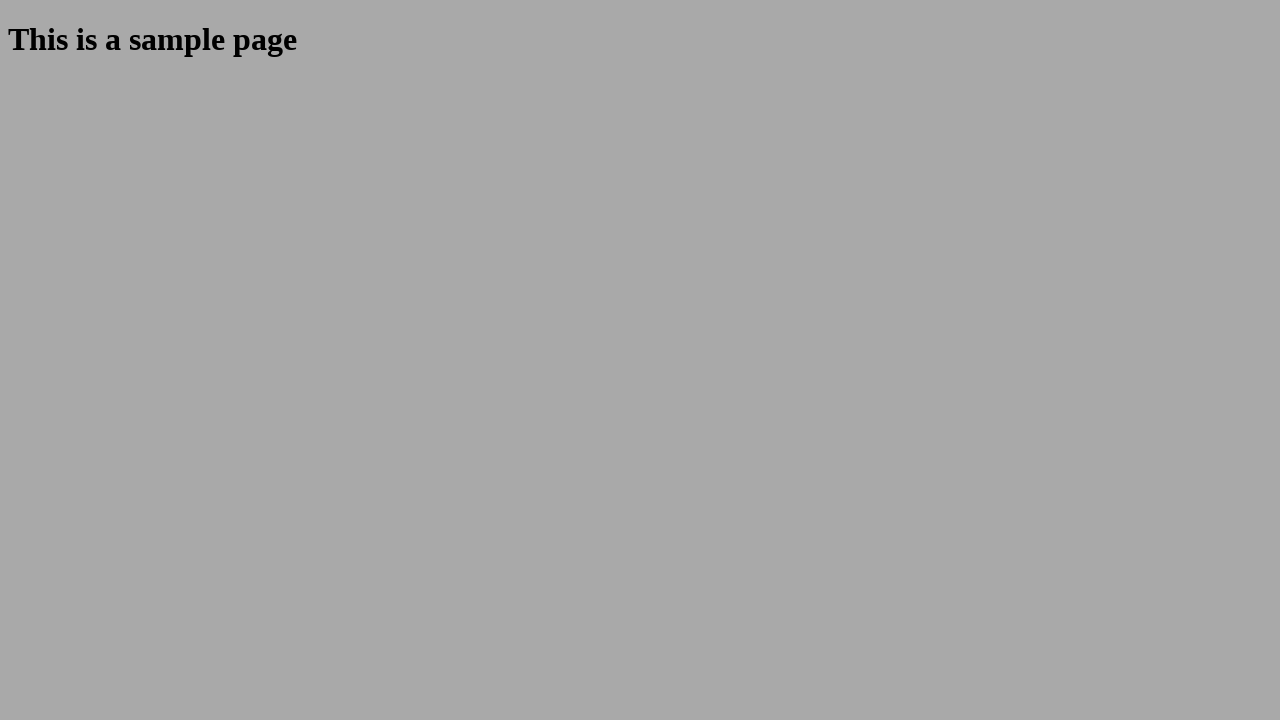

Sample page content loaded - sampleHeading selector found
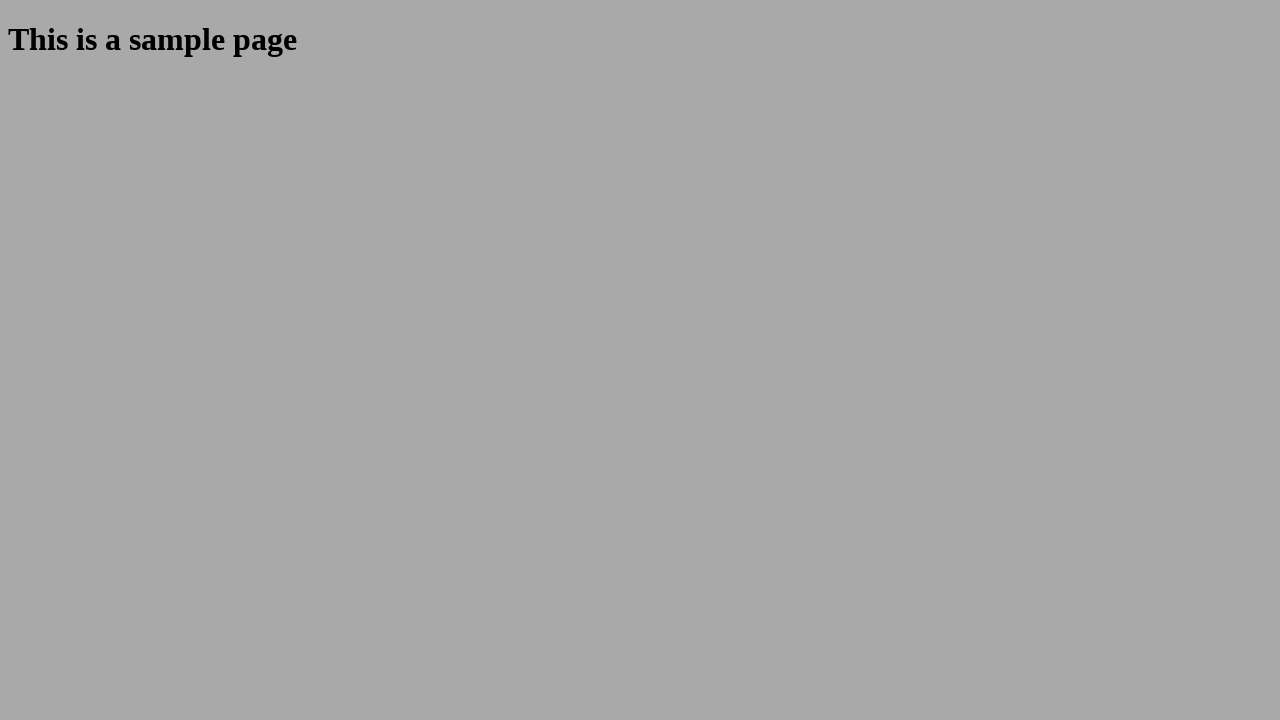

Closed the new browser window
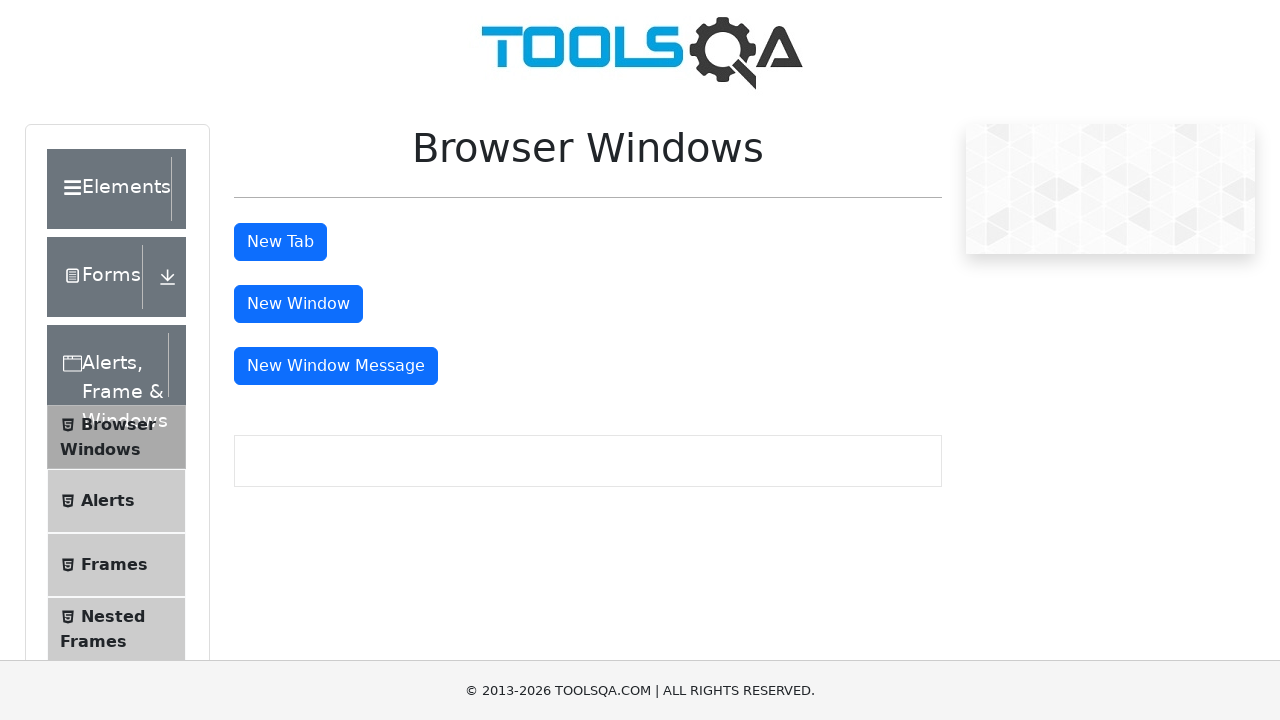

Verified original page is still accessible - text-center selector found
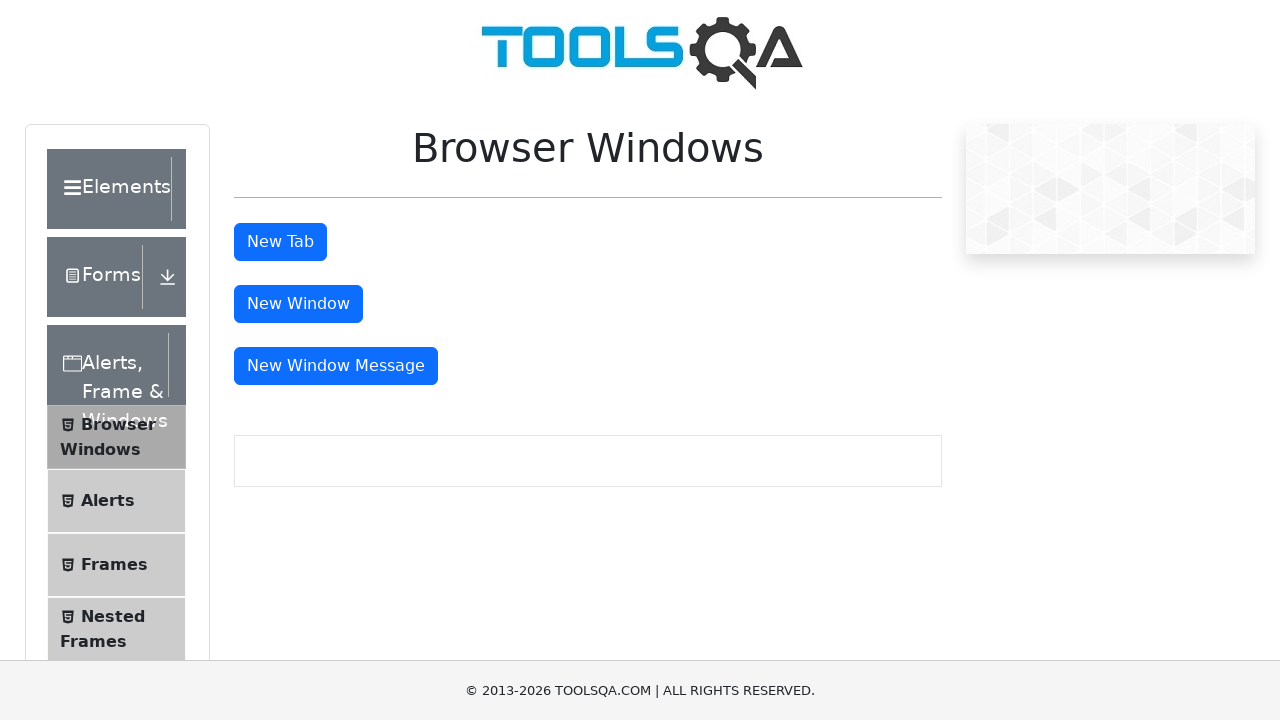

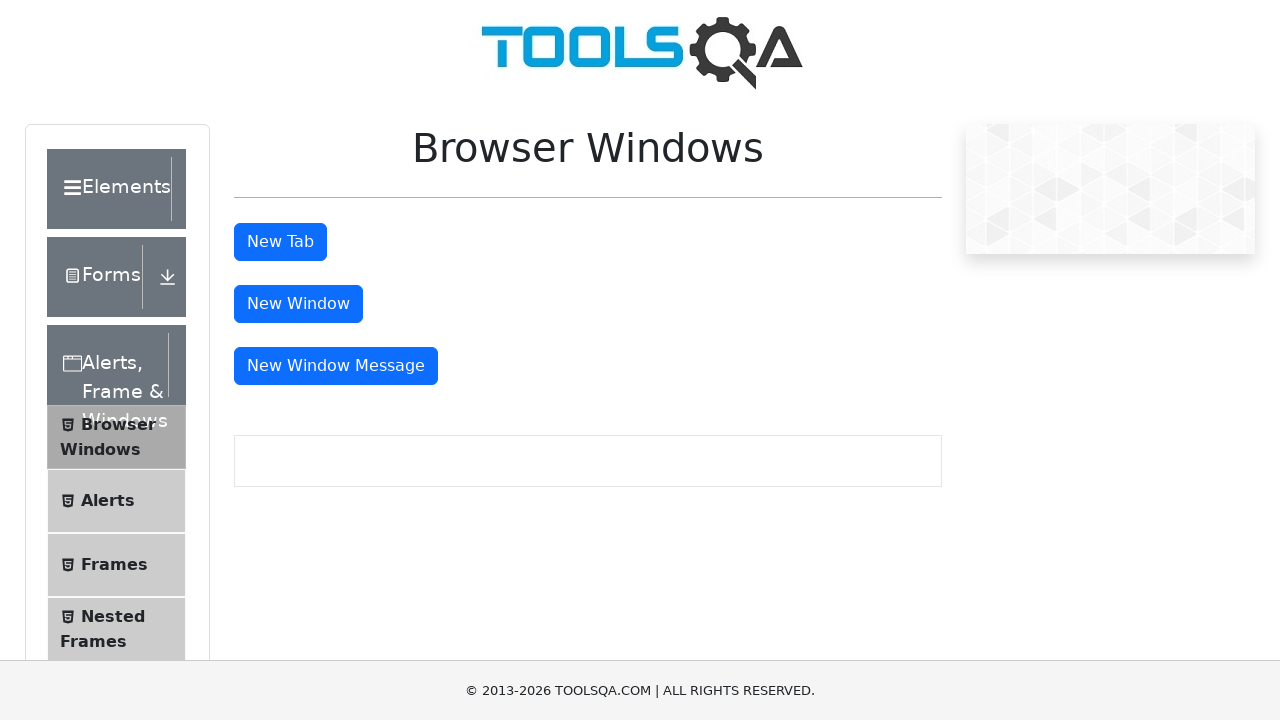